Tests footer navigation by opening each link in the first column of the footer section in new tabs and switching between them

Starting URL: https://rahulshettyacademy.com/AutomationPractice/

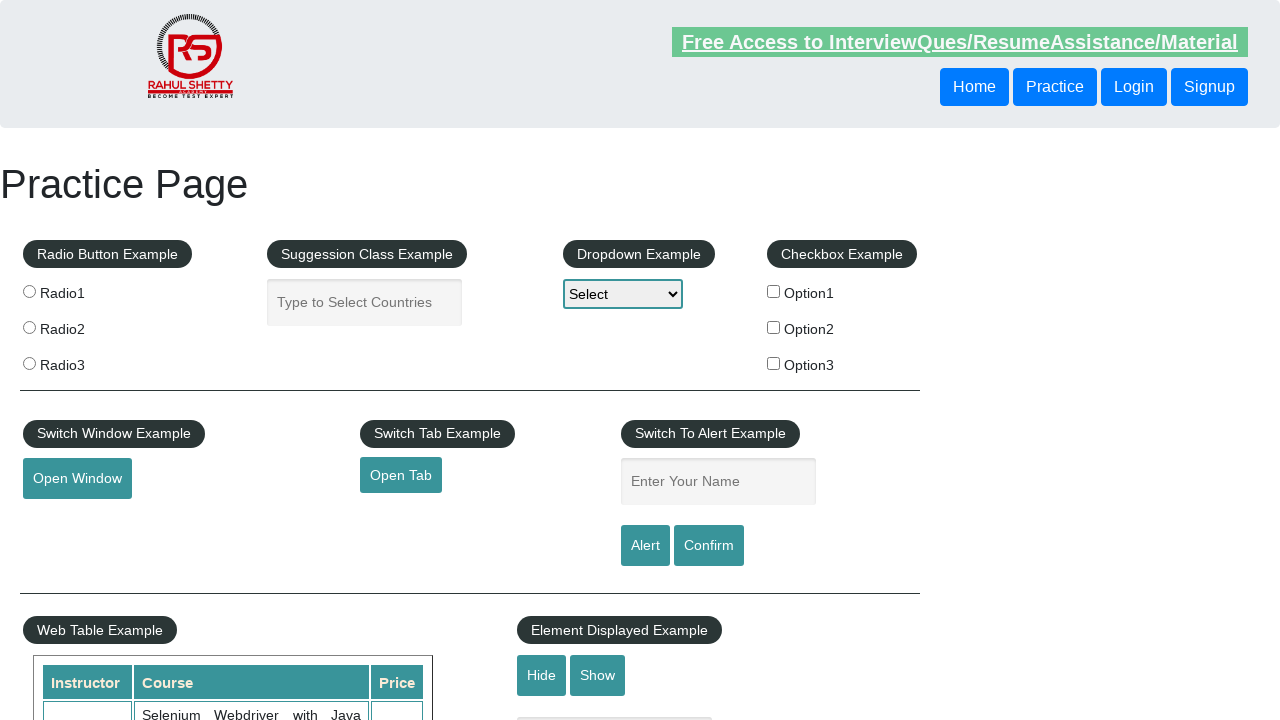

Counted total links on the page
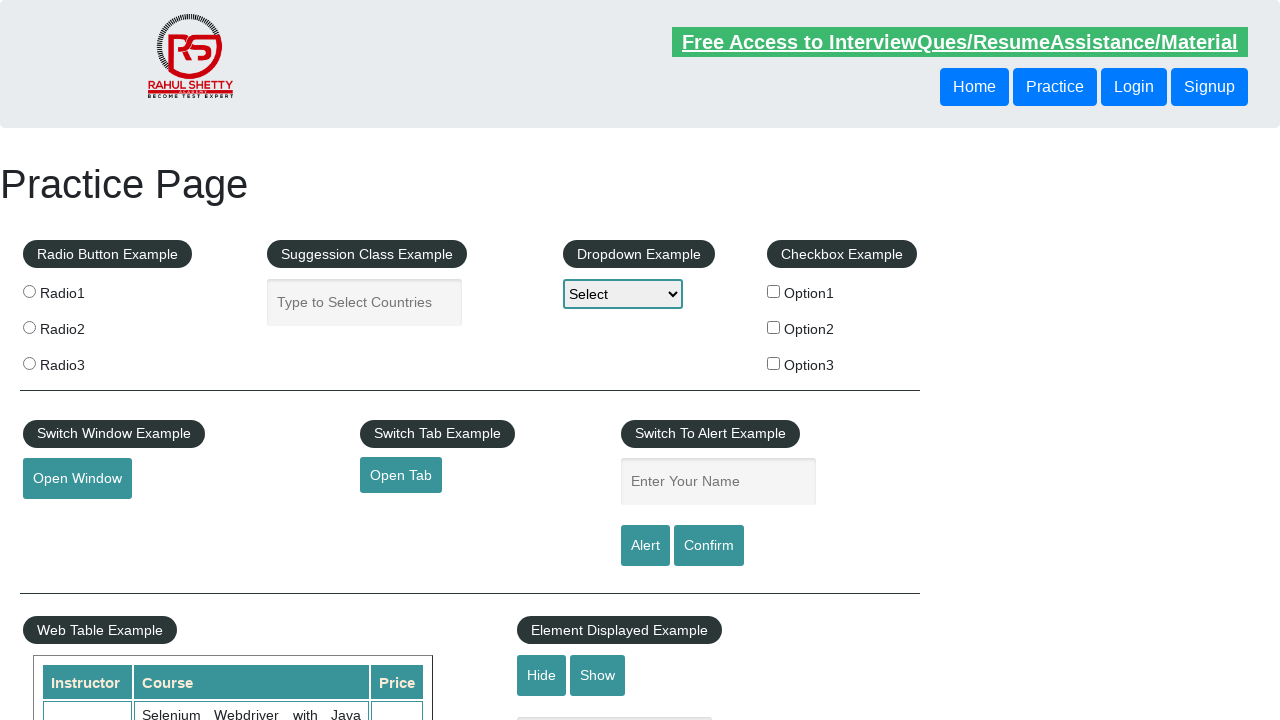

Counted links in footer section
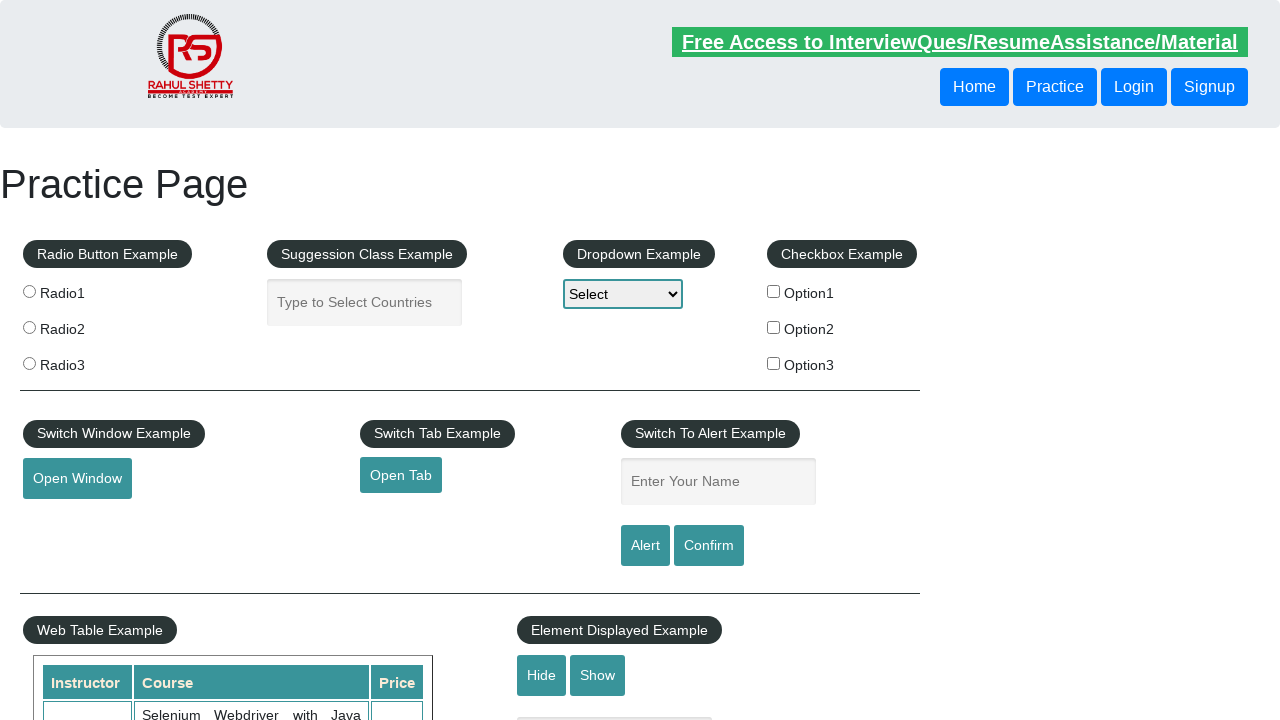

Counted links in first column of footer table
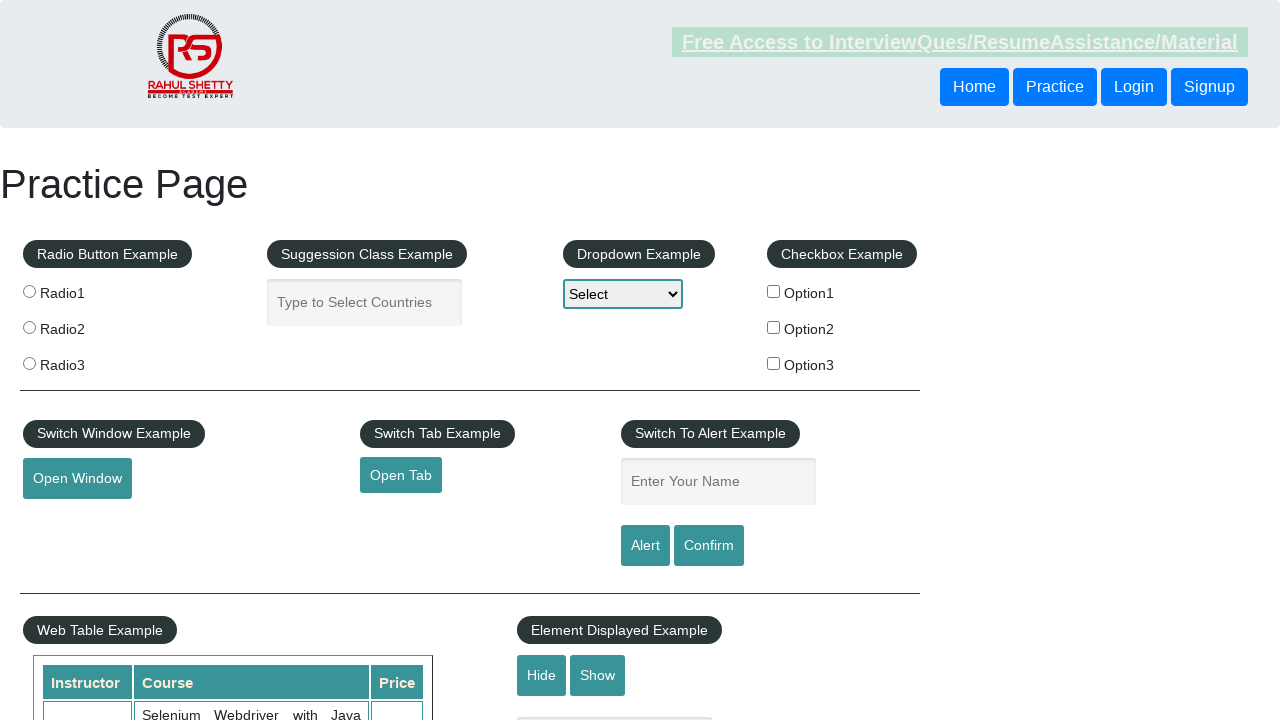

Opened footer link 1 in new tab using Ctrl+Click at (68, 520) on #gf-BIG >> (//table[@class='gf-t']/tbody/tr/td/ul)[1] >> a >> nth=1
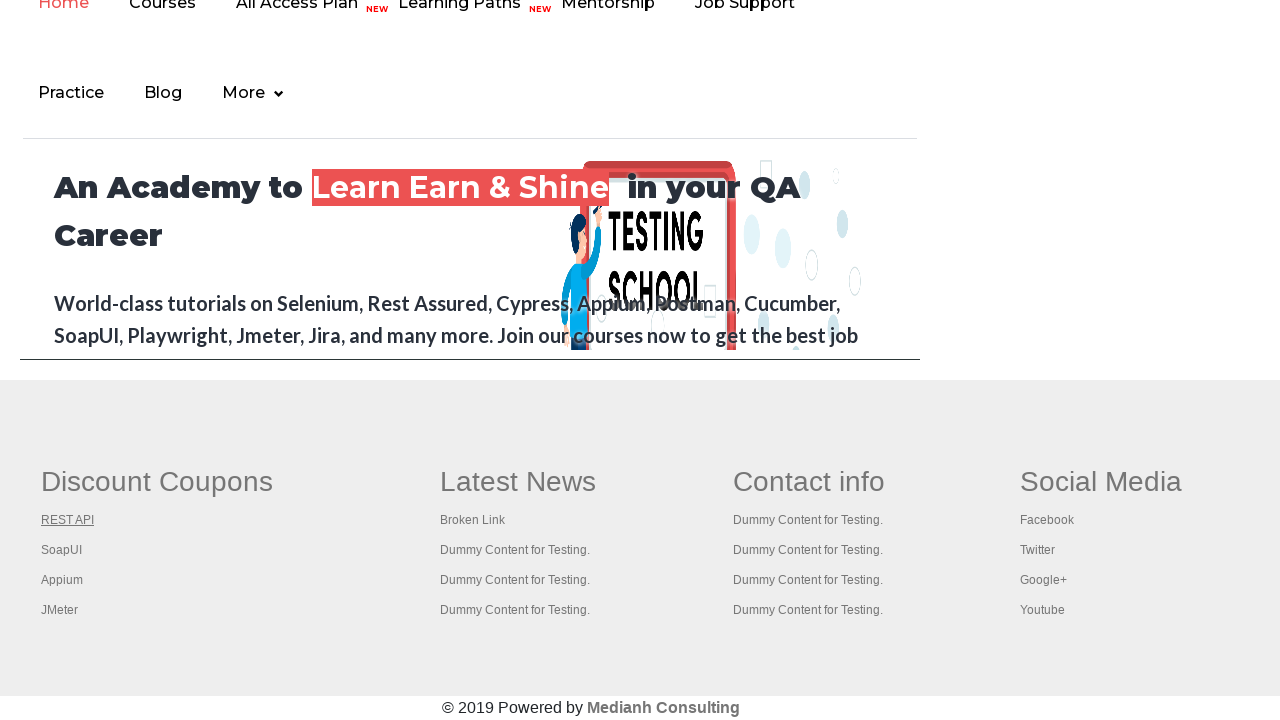

Waited 500ms for new tab to open
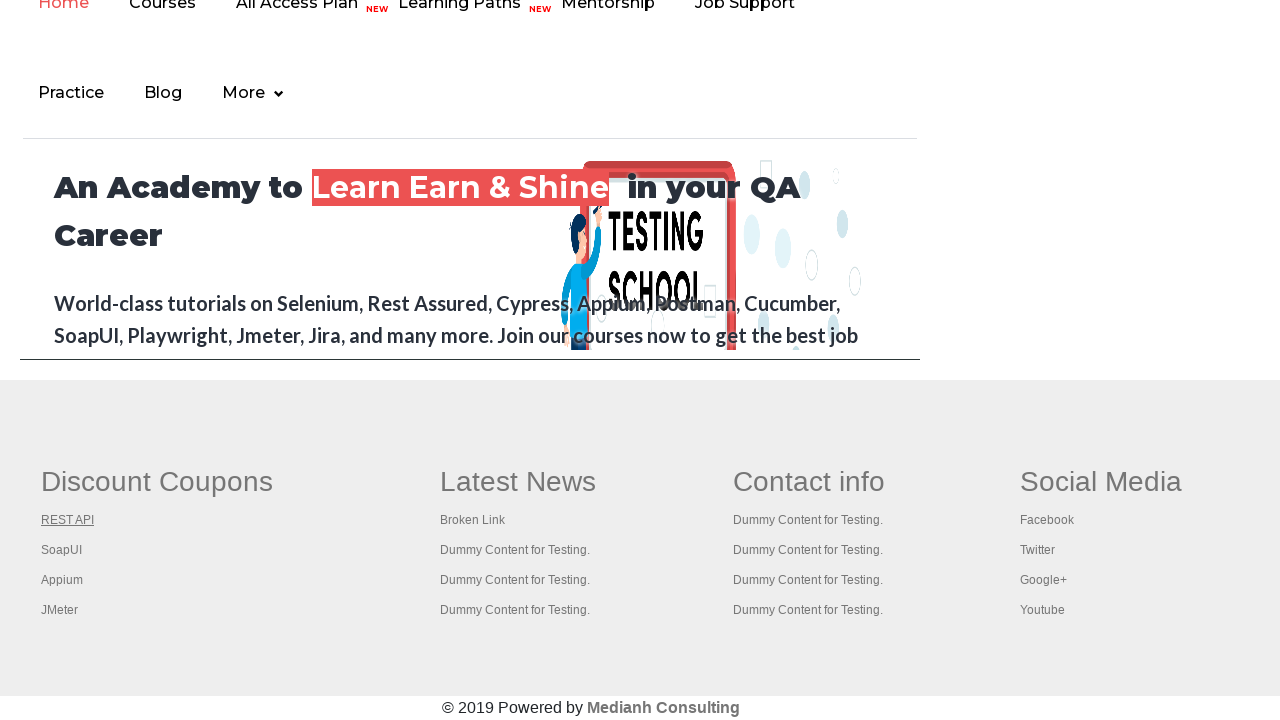

Opened footer link 2 in new tab using Ctrl+Click at (62, 550) on #gf-BIG >> (//table[@class='gf-t']/tbody/tr/td/ul)[1] >> a >> nth=2
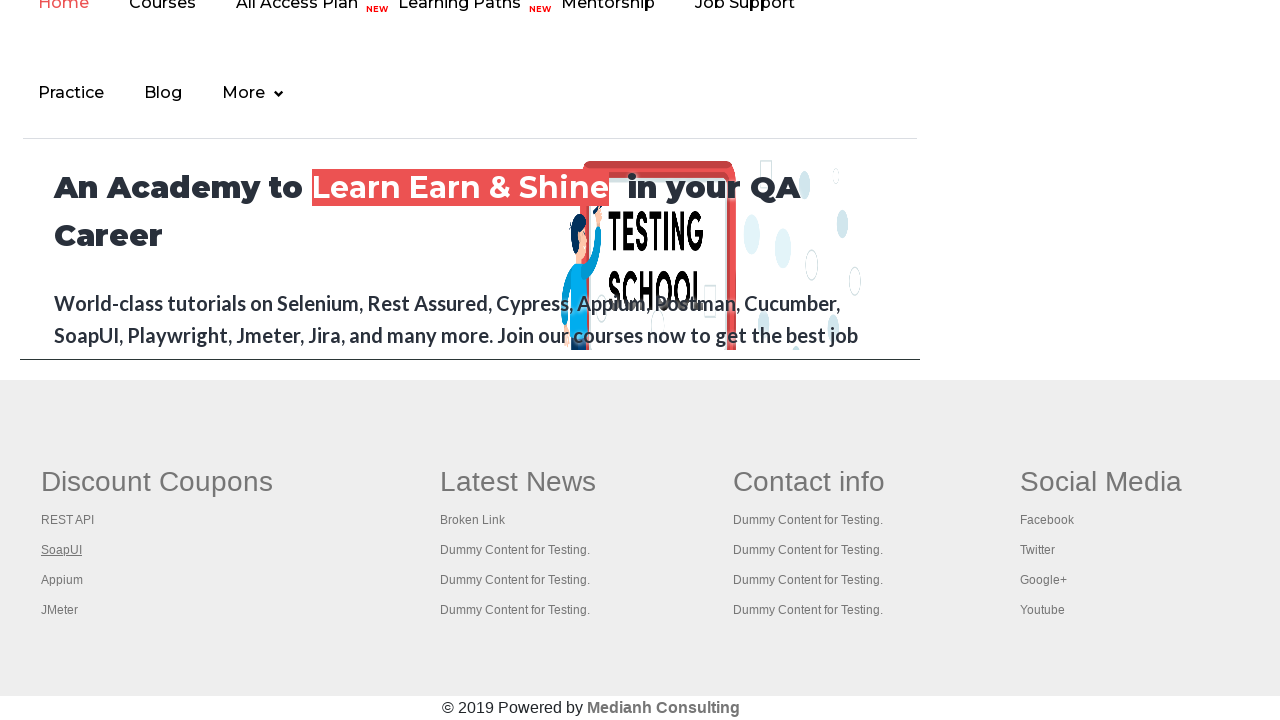

Waited 500ms for new tab to open
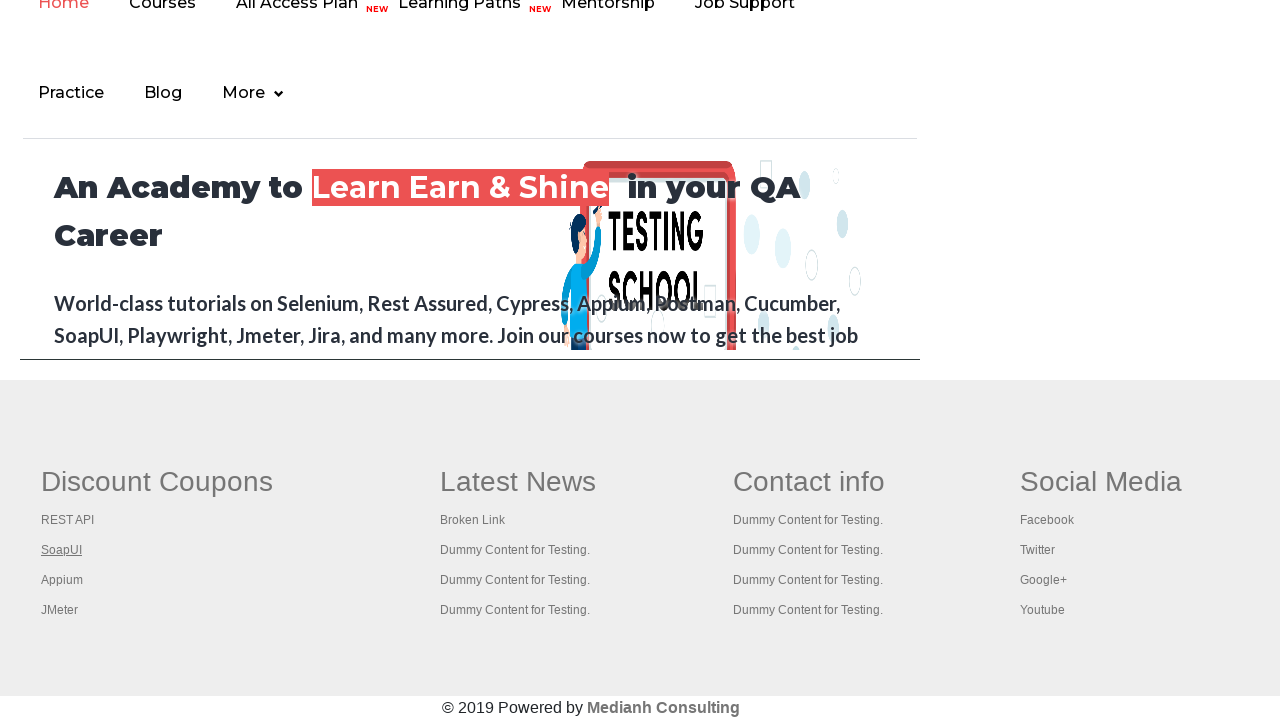

Opened footer link 3 in new tab using Ctrl+Click at (62, 580) on #gf-BIG >> (//table[@class='gf-t']/tbody/tr/td/ul)[1] >> a >> nth=3
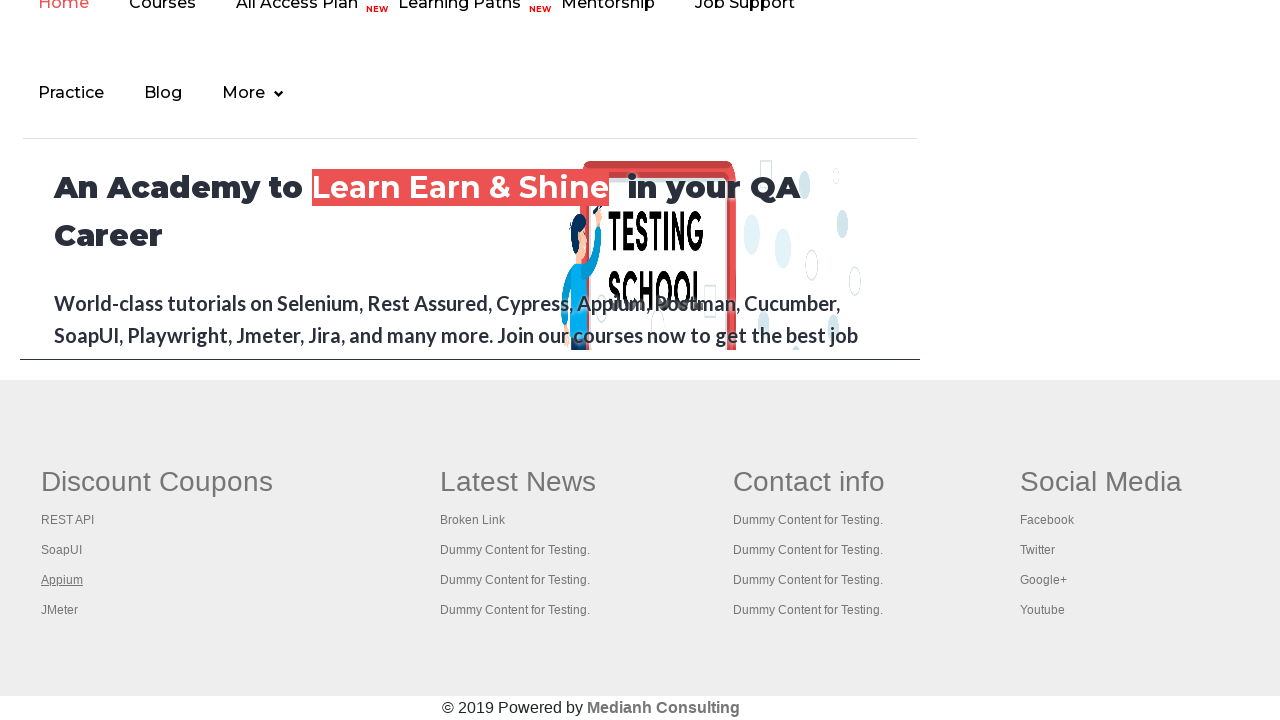

Waited 500ms for new tab to open
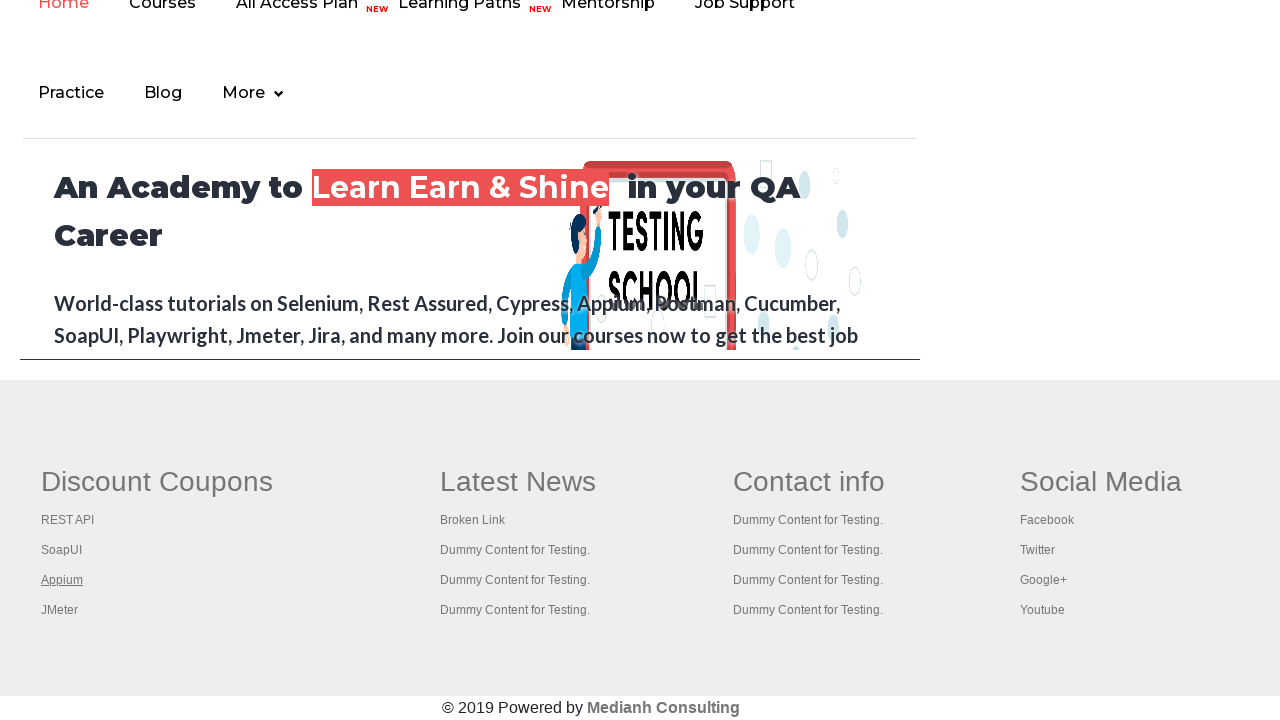

Opened footer link 4 in new tab using Ctrl+Click at (60, 610) on #gf-BIG >> (//table[@class='gf-t']/tbody/tr/td/ul)[1] >> a >> nth=4
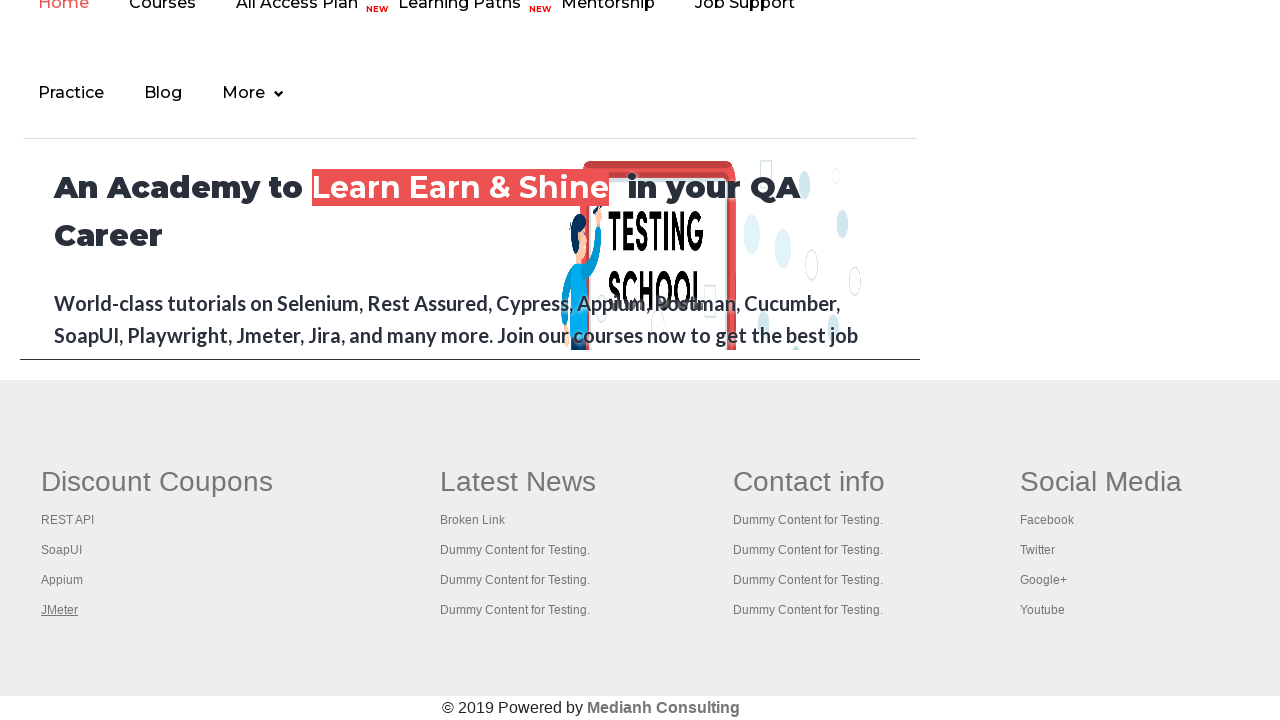

Waited 500ms for new tab to open
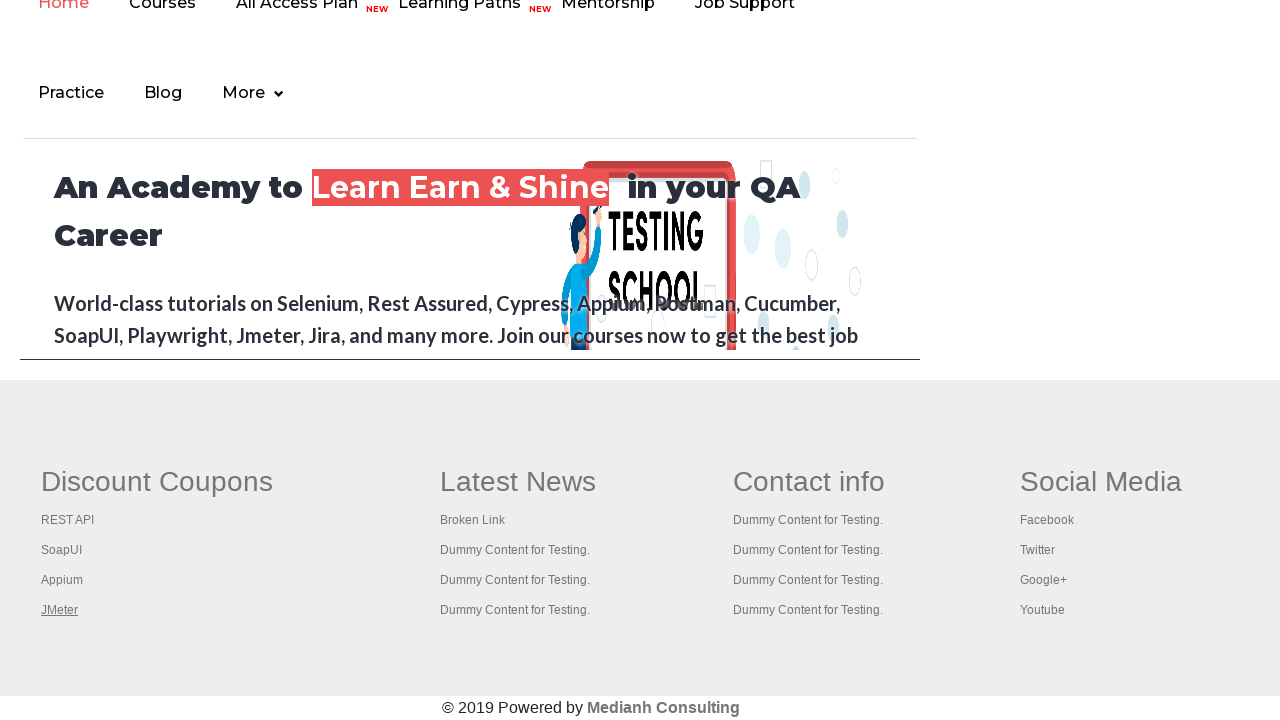

Switched to opened tab
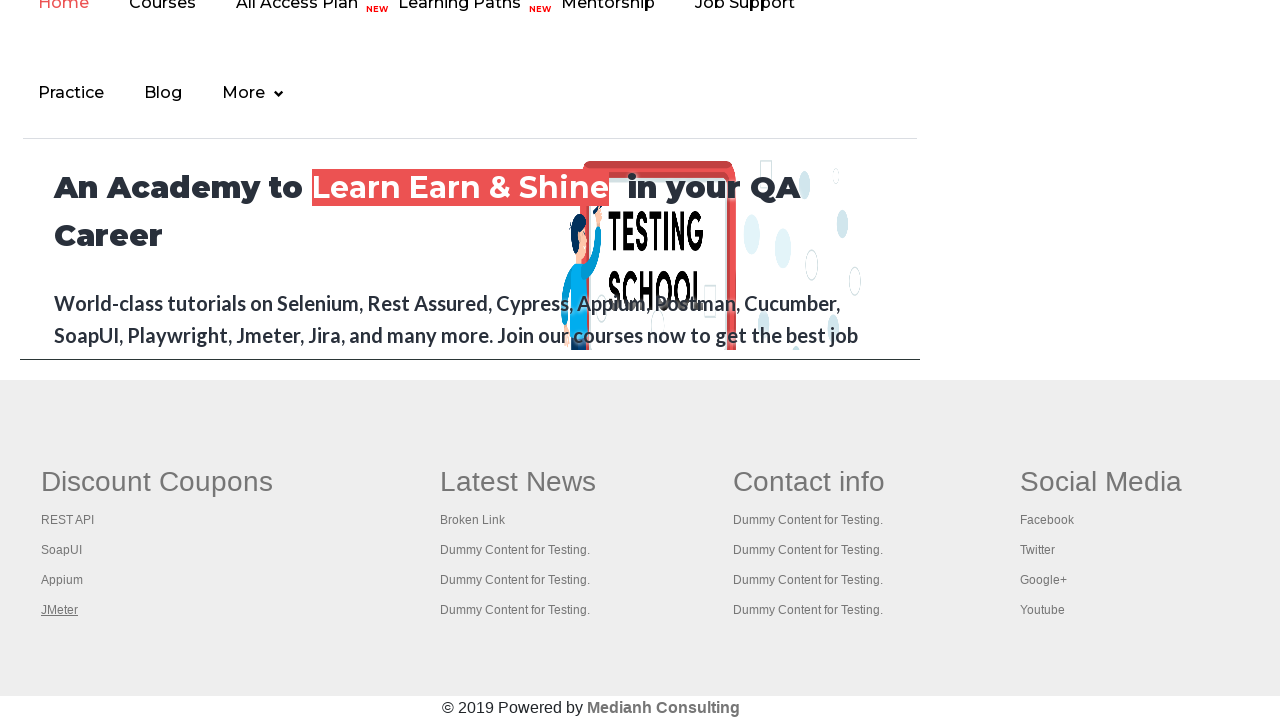

Waited for page to load (domcontentloaded state)
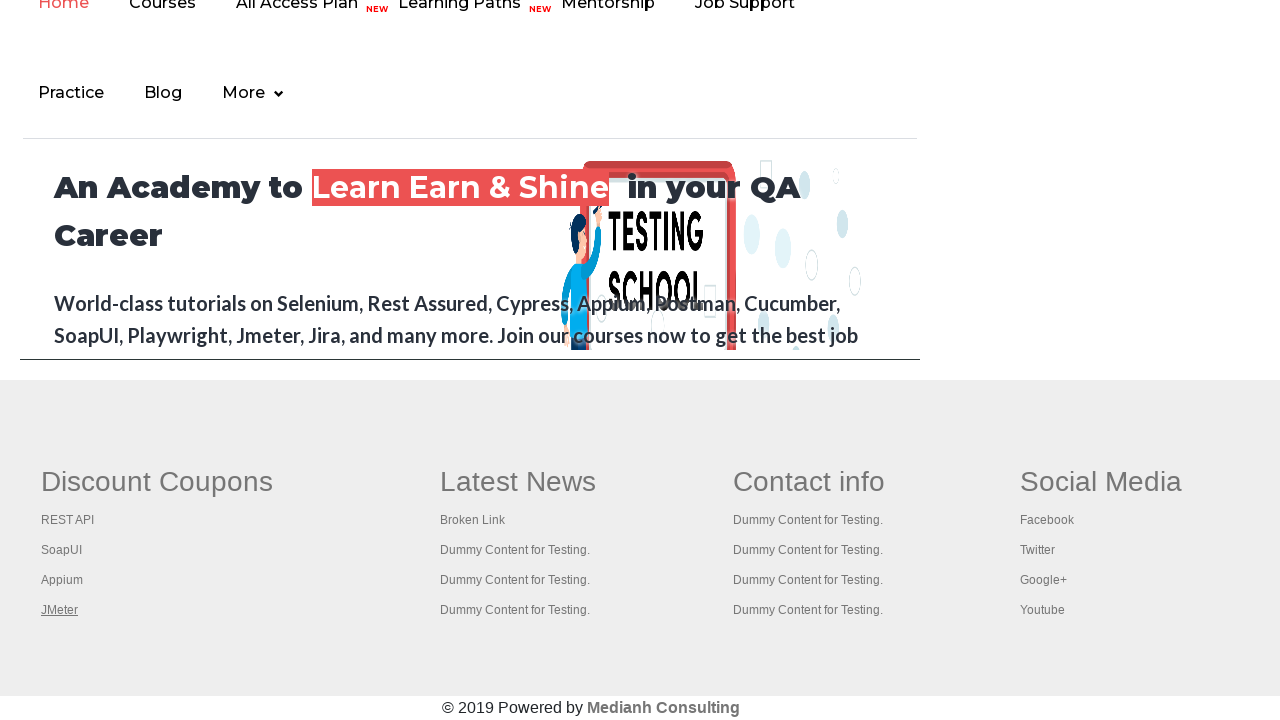

Retrieved page title: Practice Page
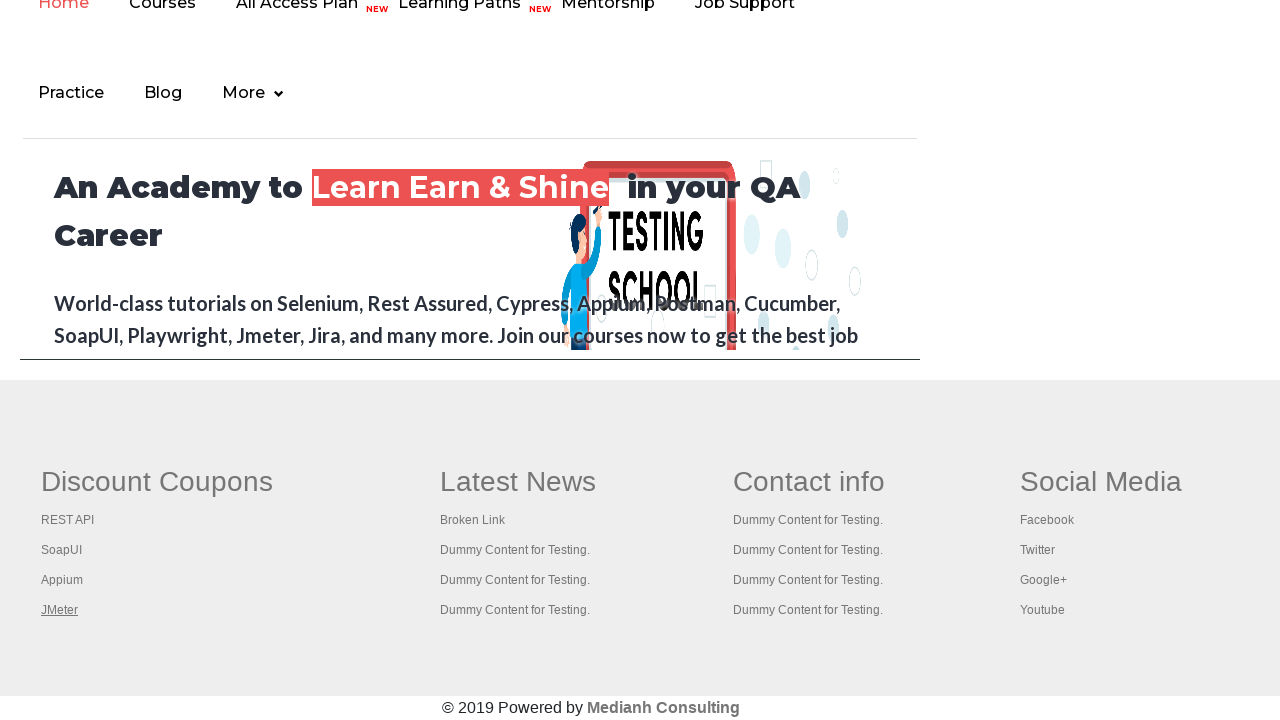

Switched to opened tab
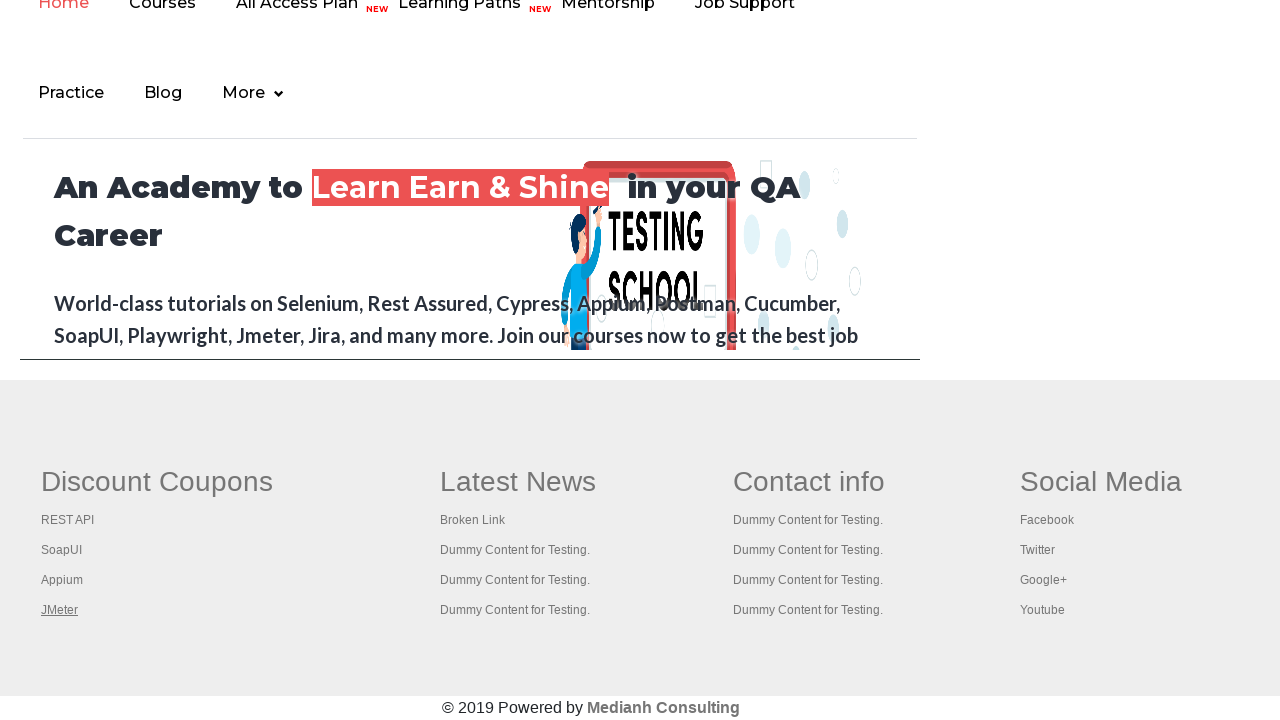

Waited for page to load (domcontentloaded state)
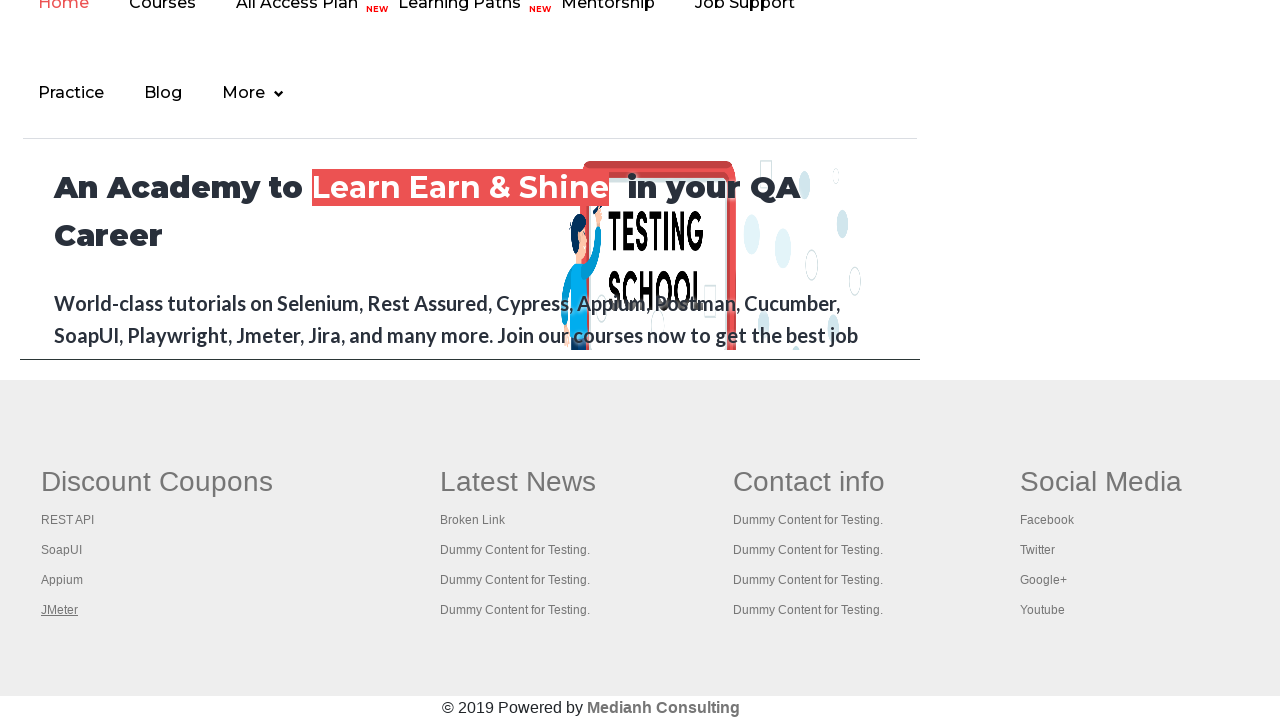

Retrieved page title: REST API Tutorial
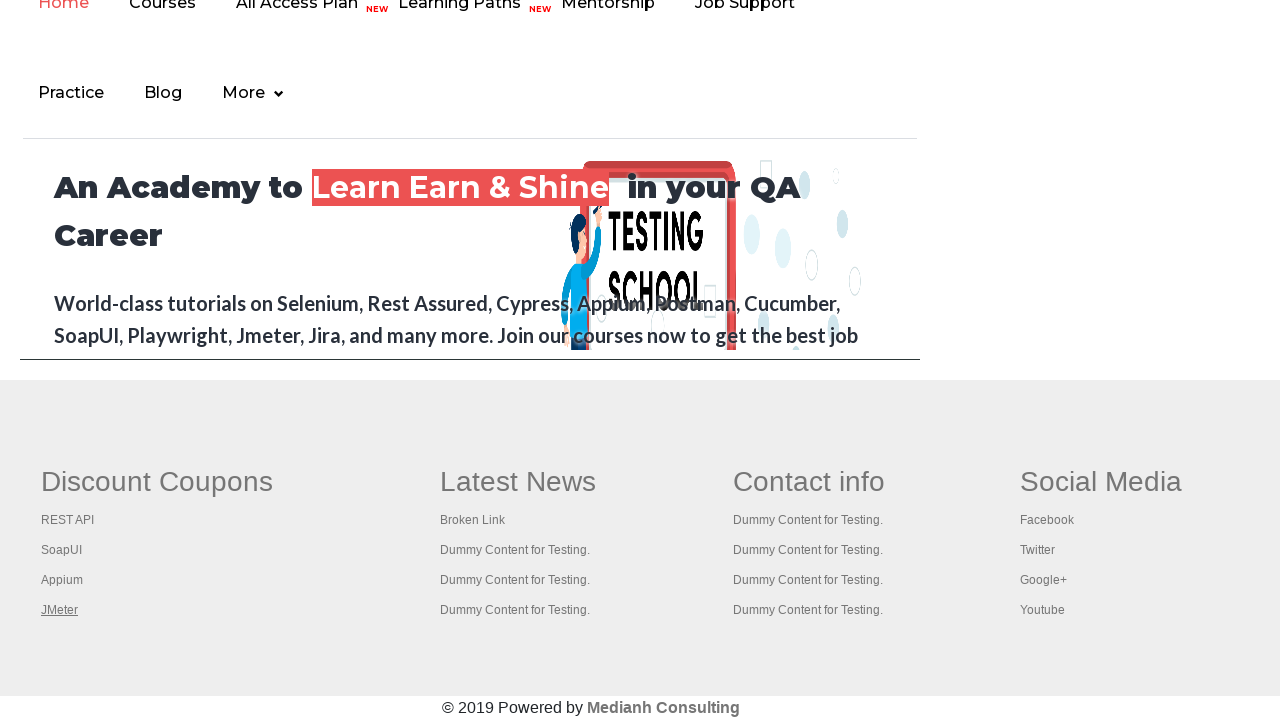

Switched to opened tab
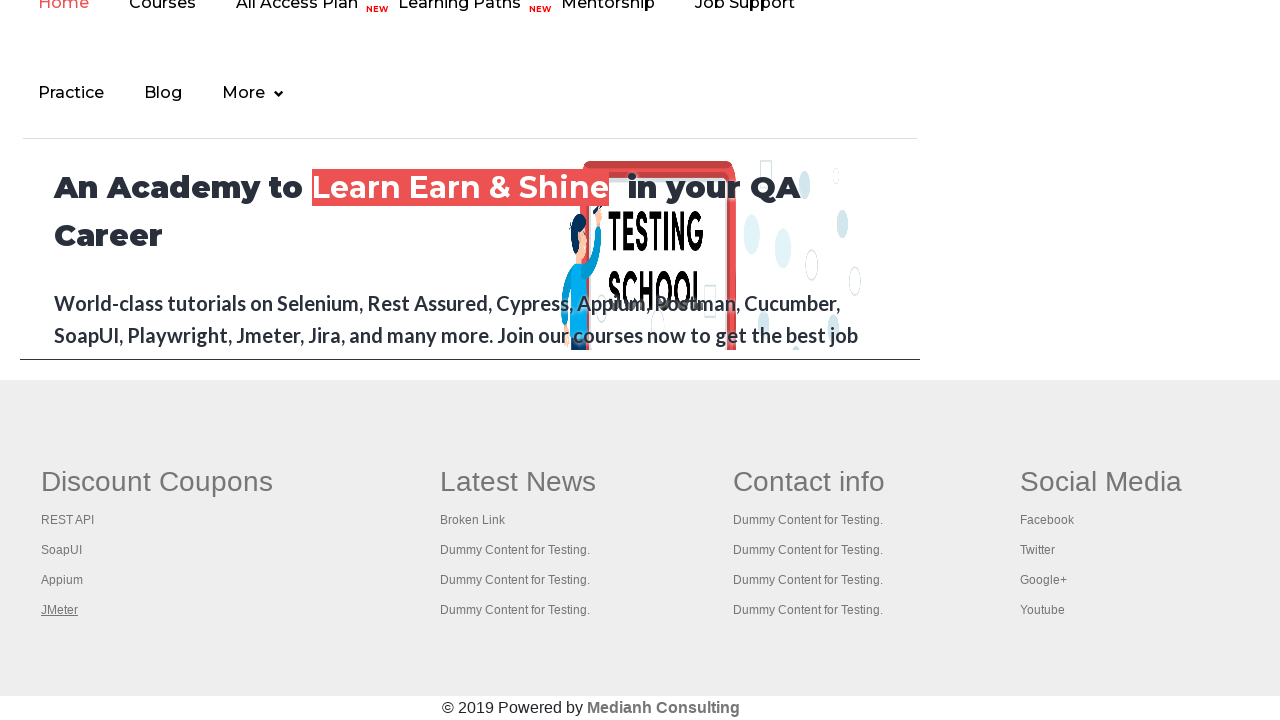

Waited for page to load (domcontentloaded state)
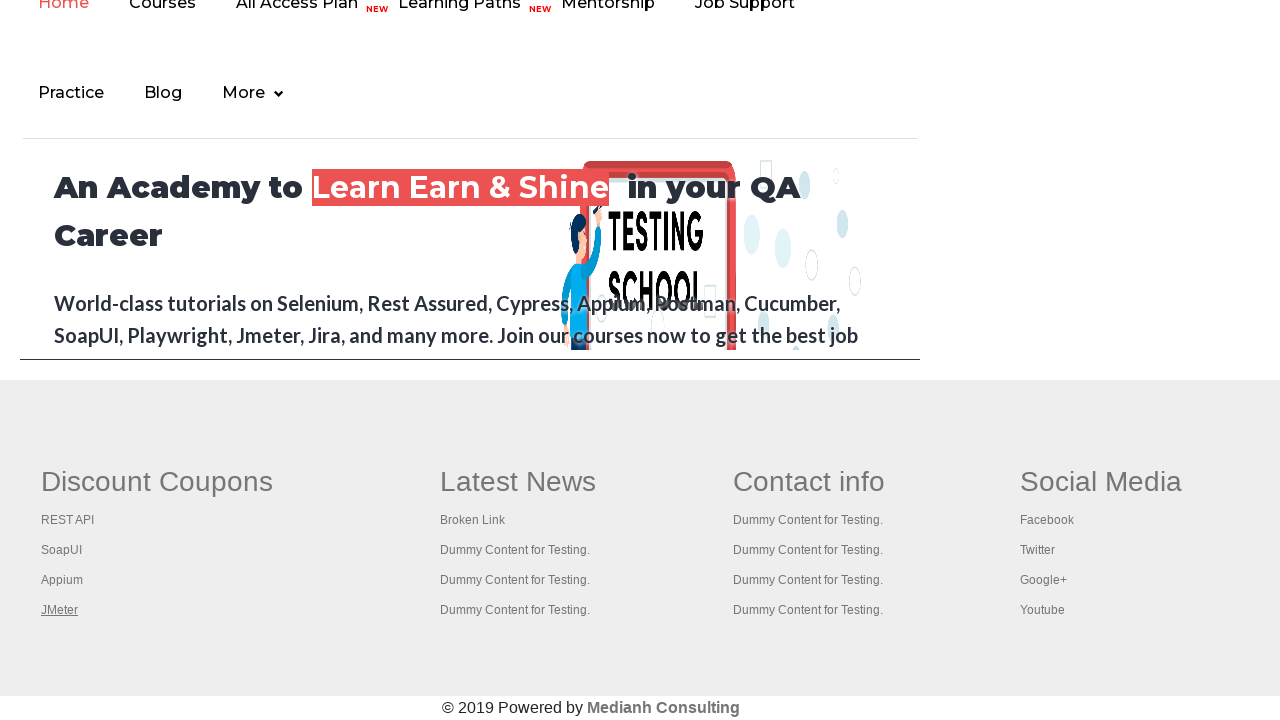

Retrieved page title: The World’s Most Popular API Testing Tool | SoapUI
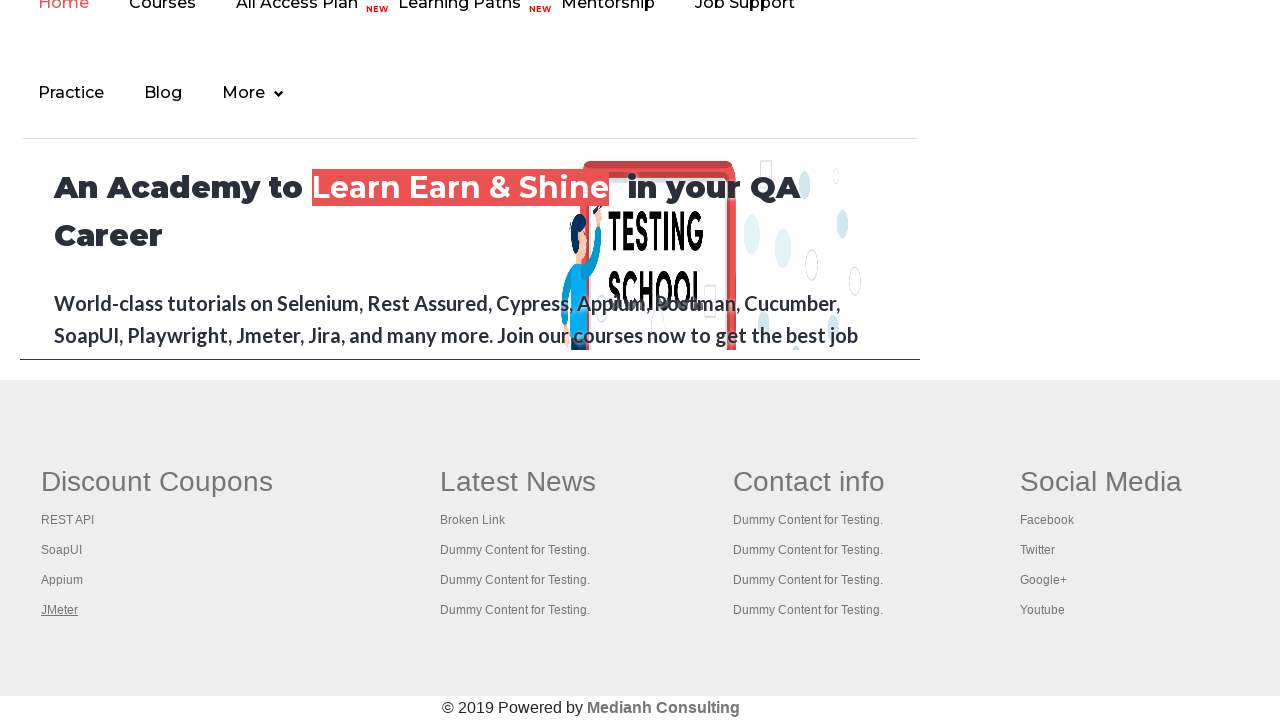

Switched to opened tab
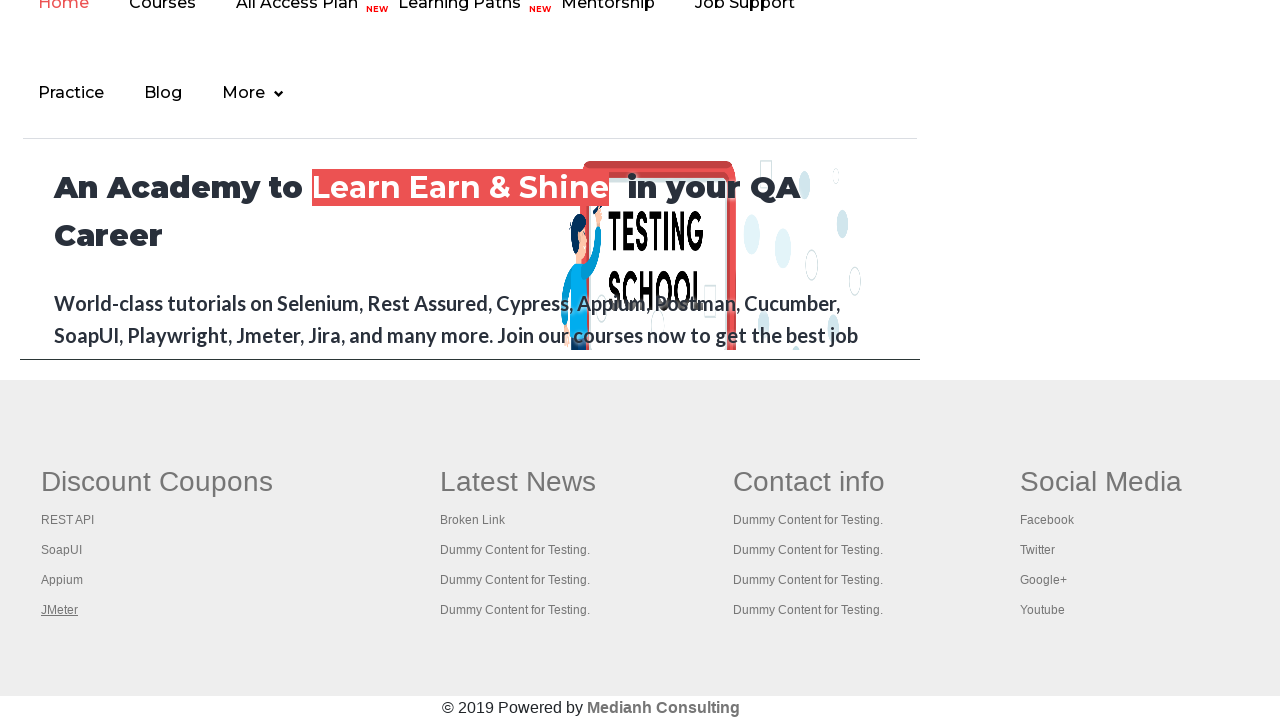

Waited for page to load (domcontentloaded state)
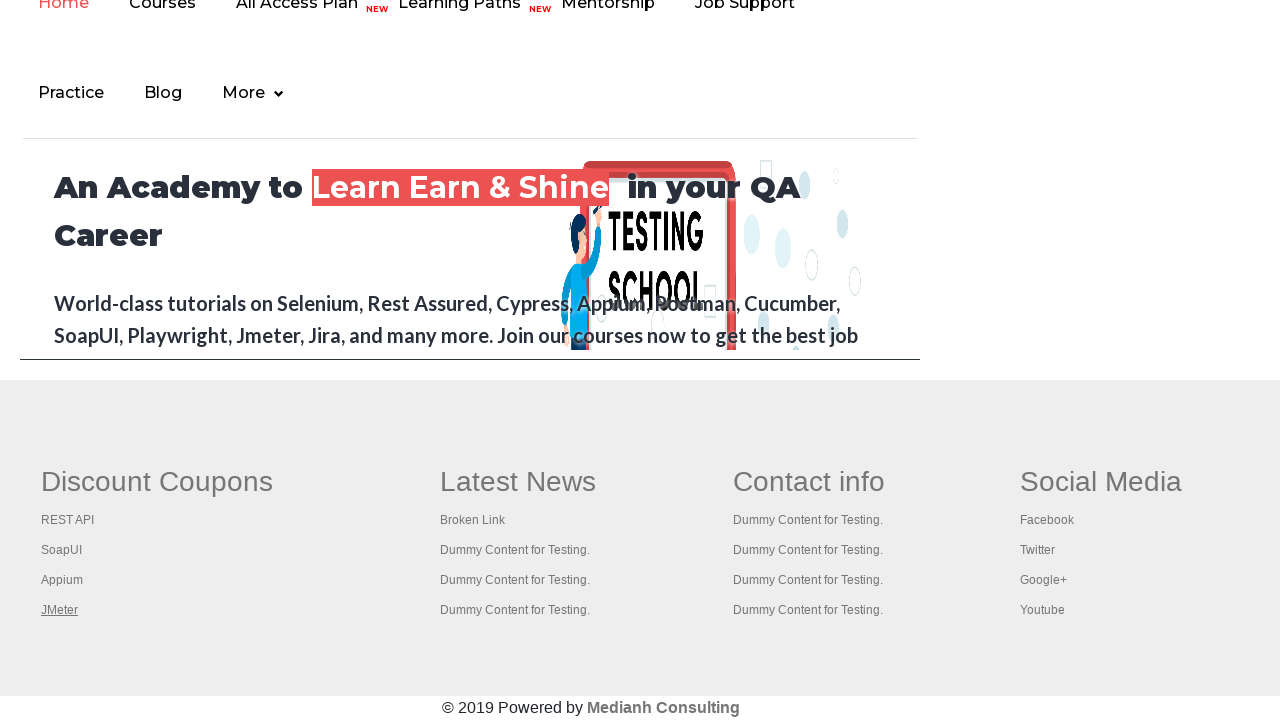

Retrieved page title: Appium tutorial for Mobile Apps testing | RahulShetty Academy | Rahul
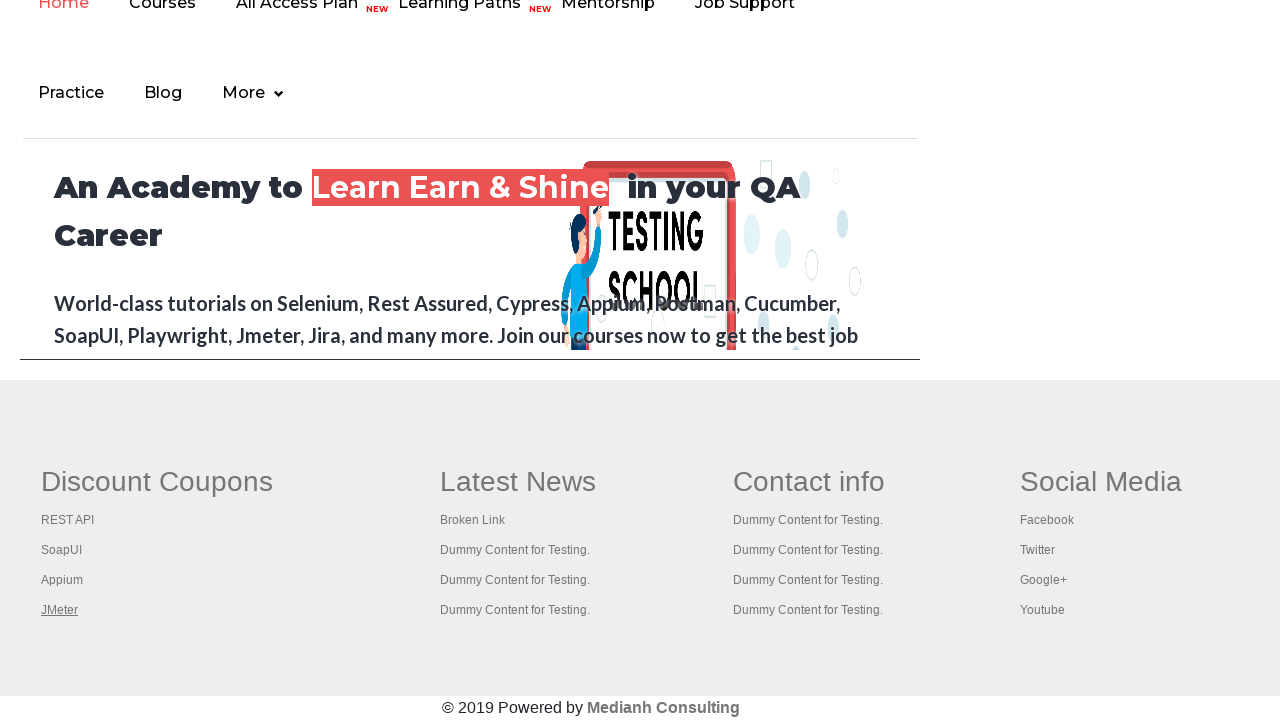

Switched to opened tab
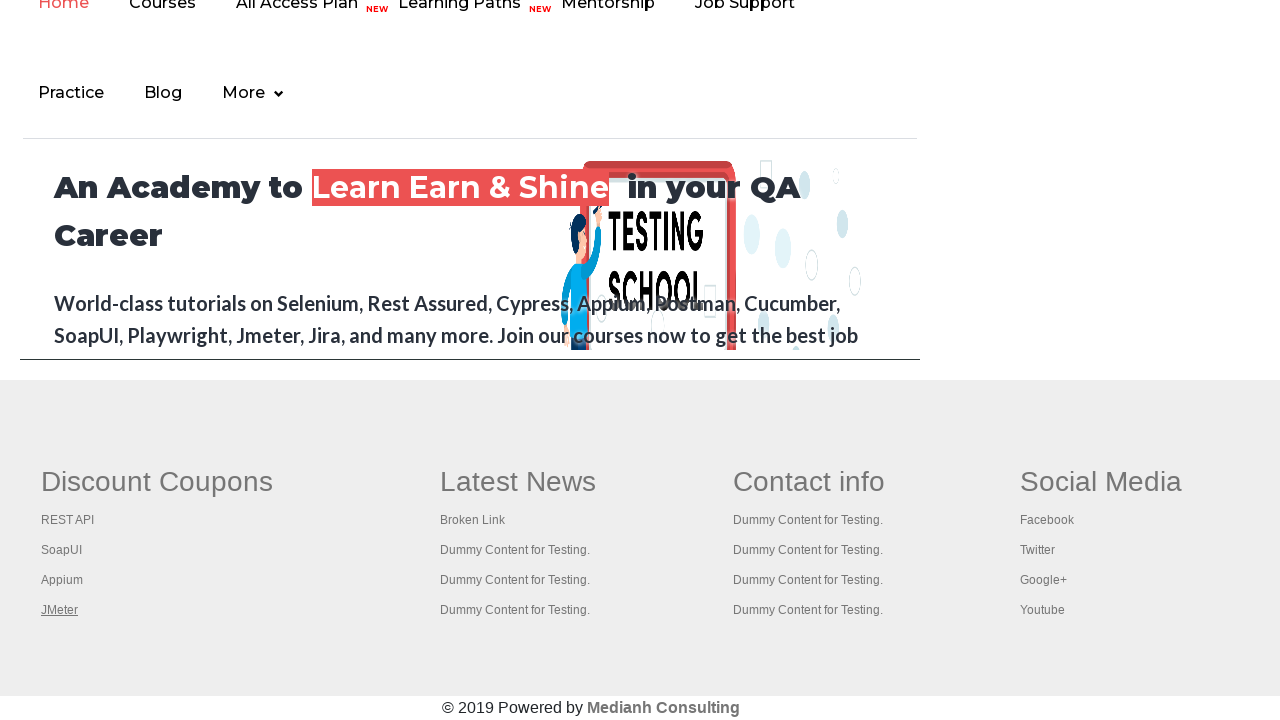

Waited for page to load (domcontentloaded state)
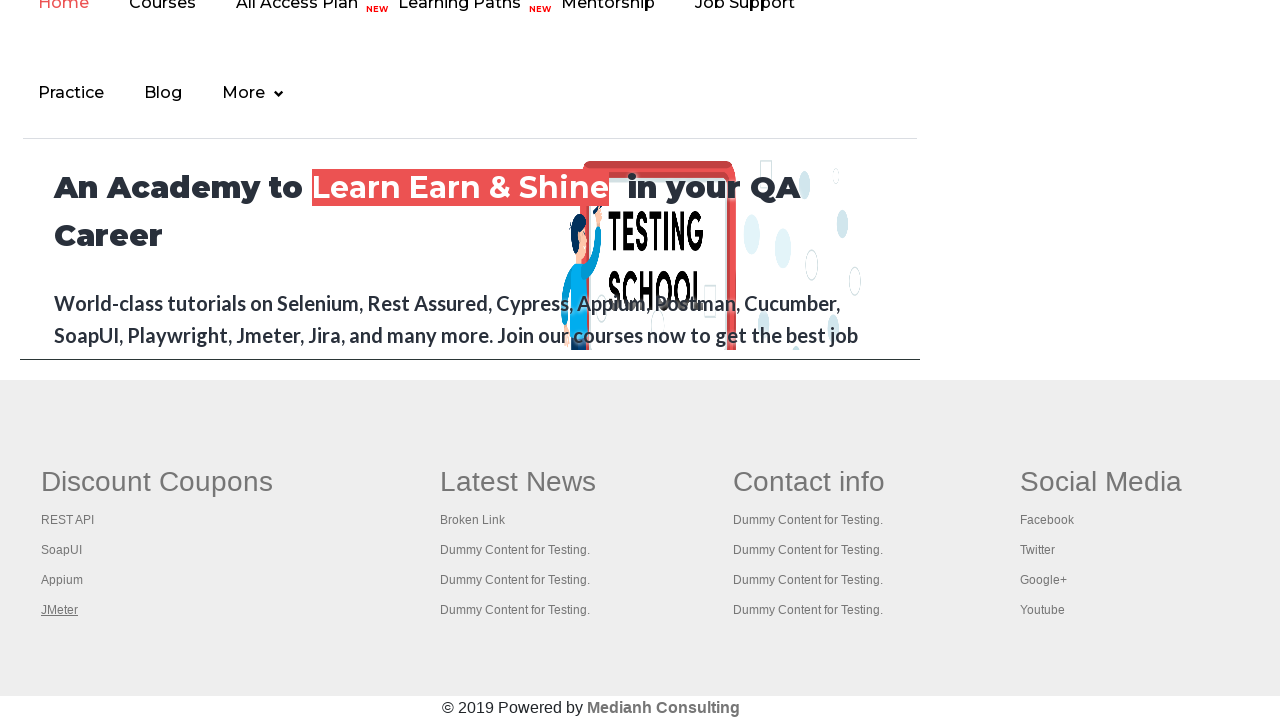

Retrieved page title: Apache JMeter - Apache JMeter™
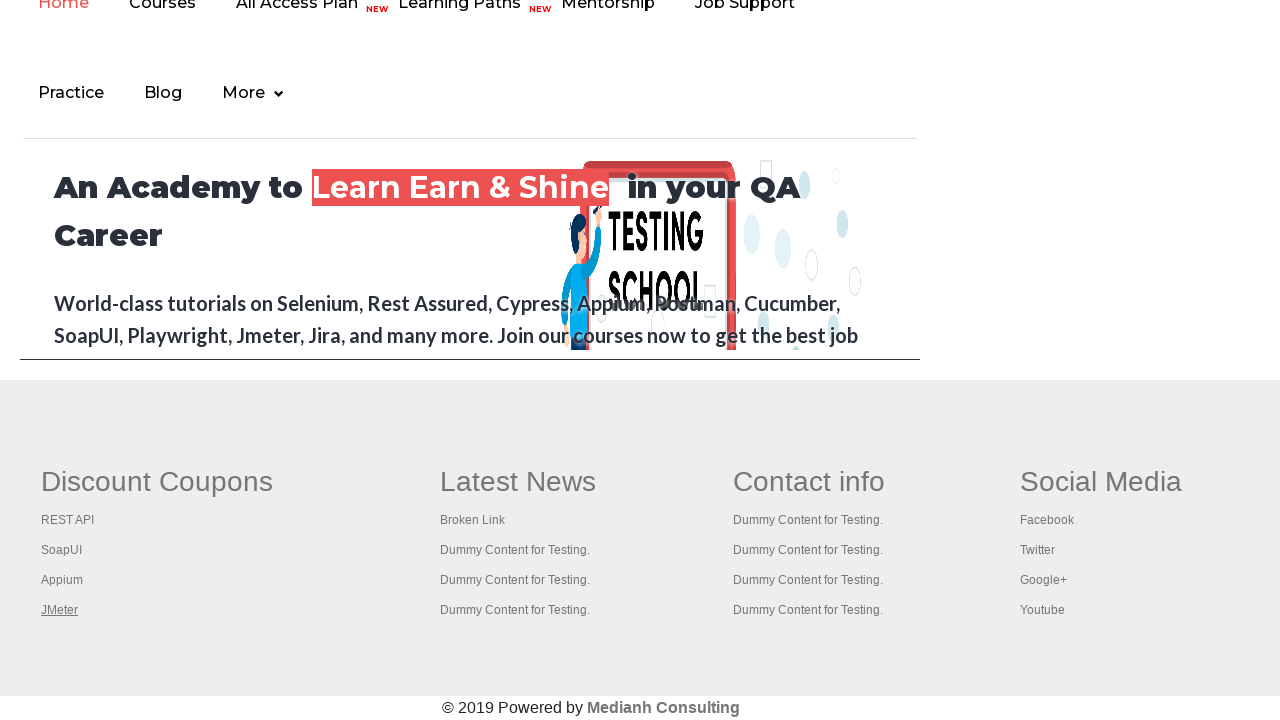

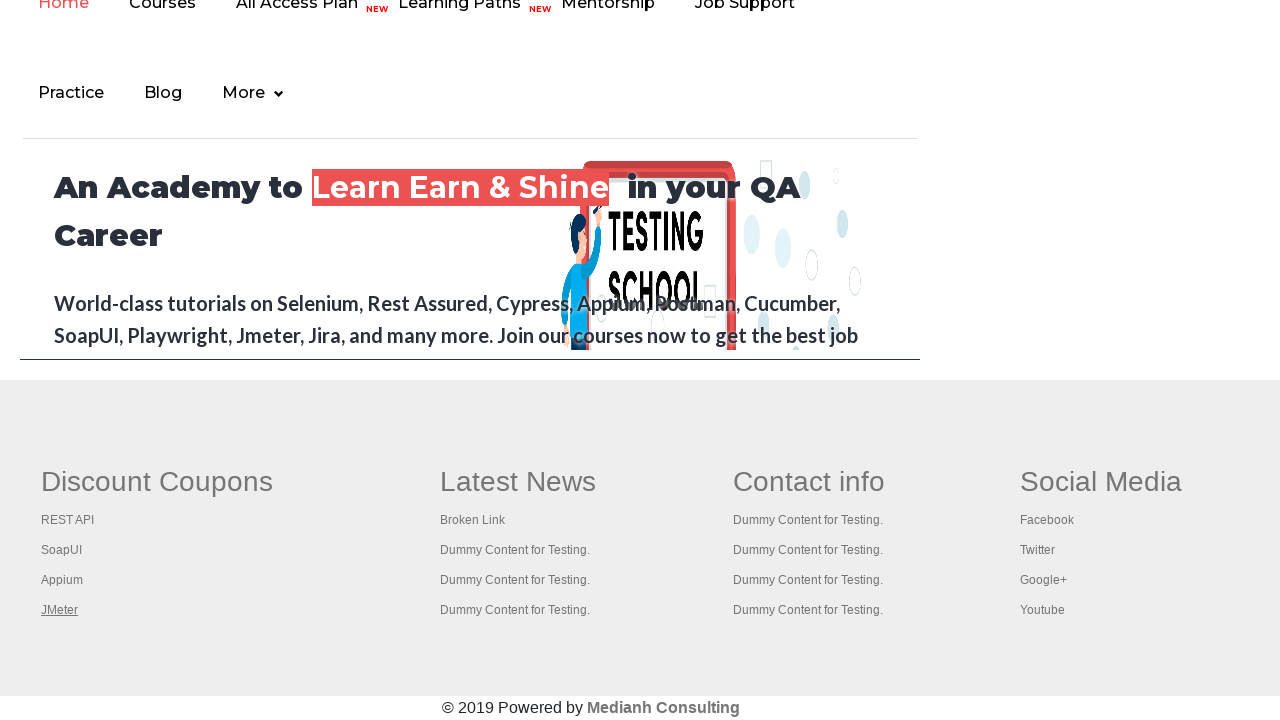